Tests registration form validation by submitting empty form and verifying all required field error messages are displayed

Starting URL: https://alada.vn/tai-khoan/dang-ky.html

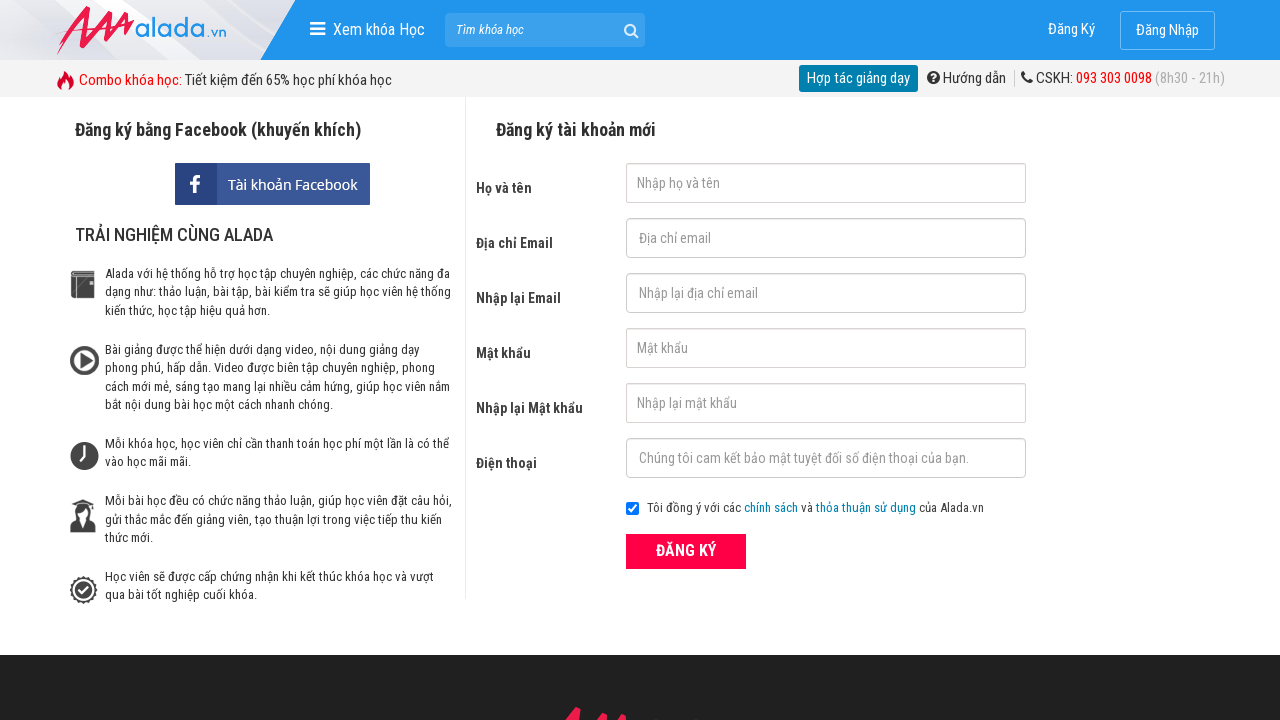

Navigated to registration page
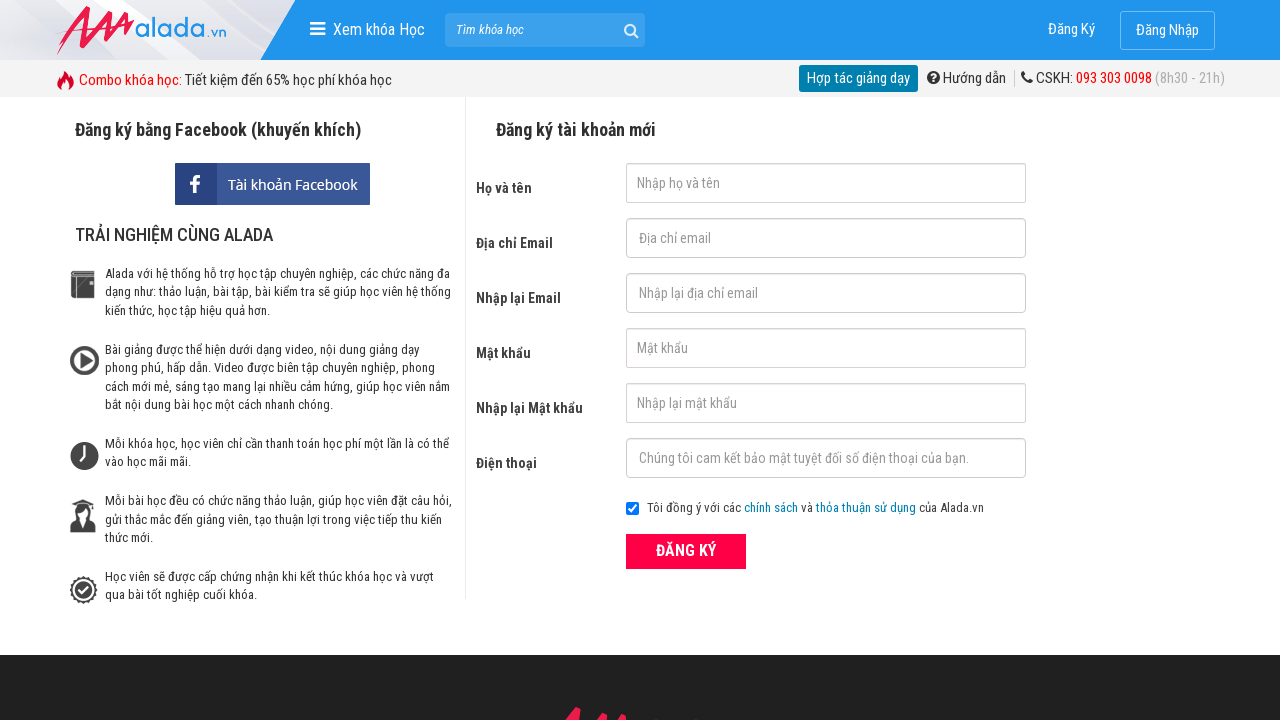

Clicked ĐĂNG KÝ button without filling any data at (686, 551) on xpath=//form[@id='frmLogin']//button[text()='ĐĂNG KÝ']
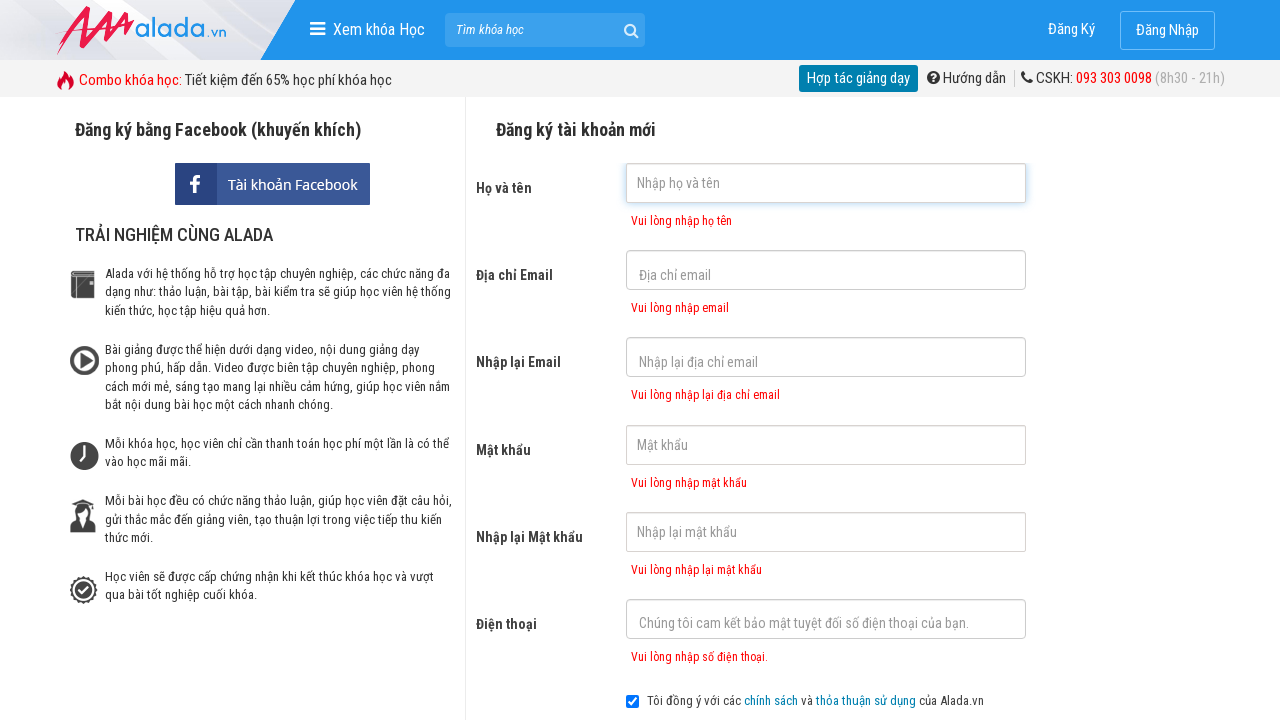

First name error message is displayed
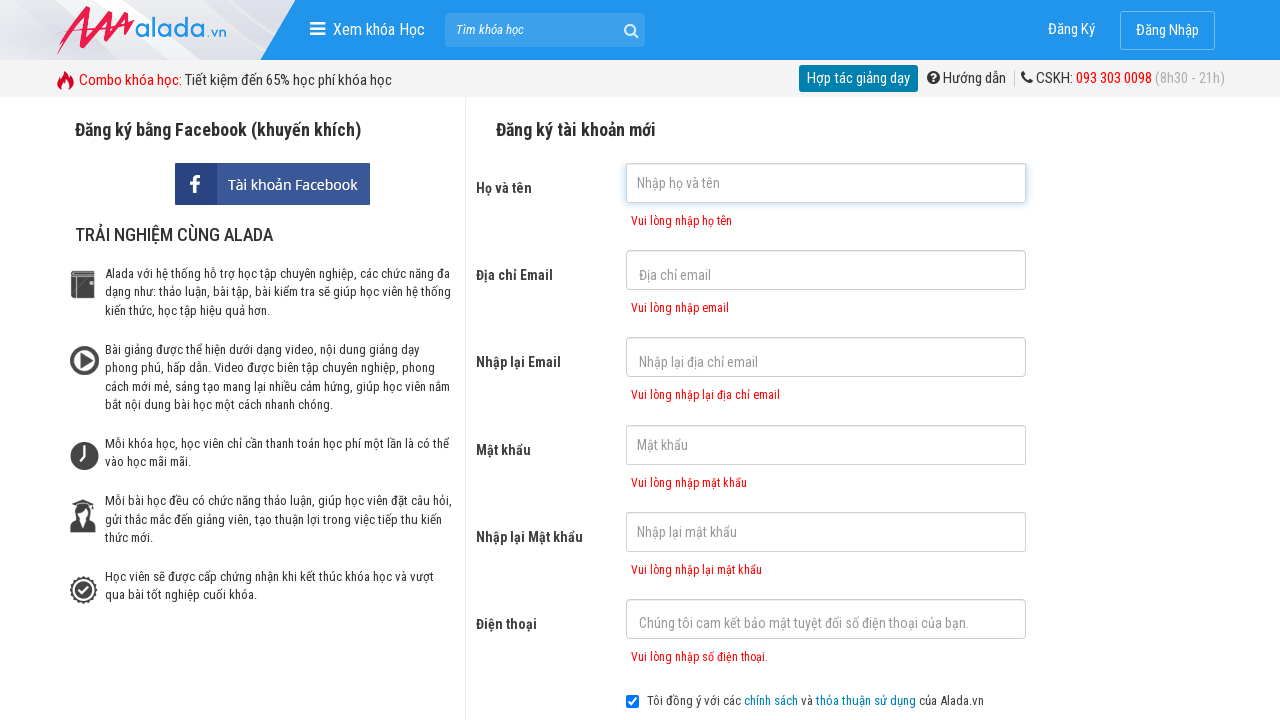

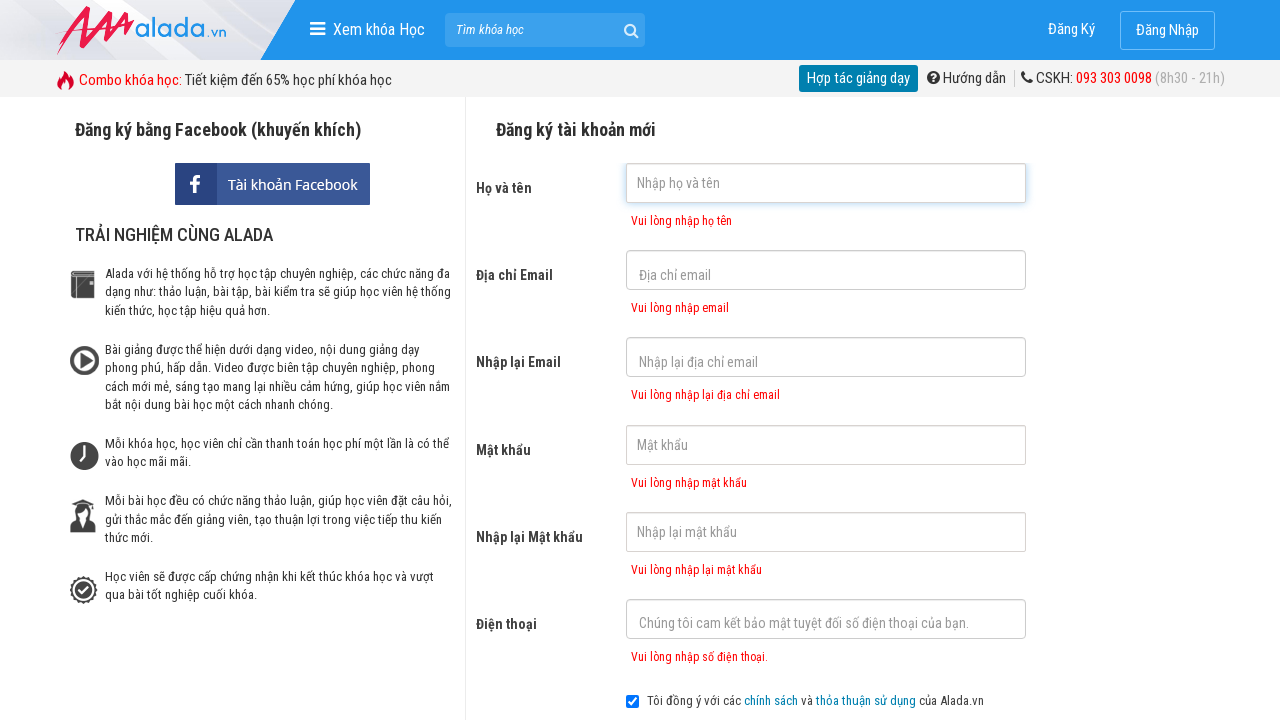